Tests modal dialog interactions by opening a small modal, closing it, reopening it, and verifying its content.

Starting URL: https://demoqa.com

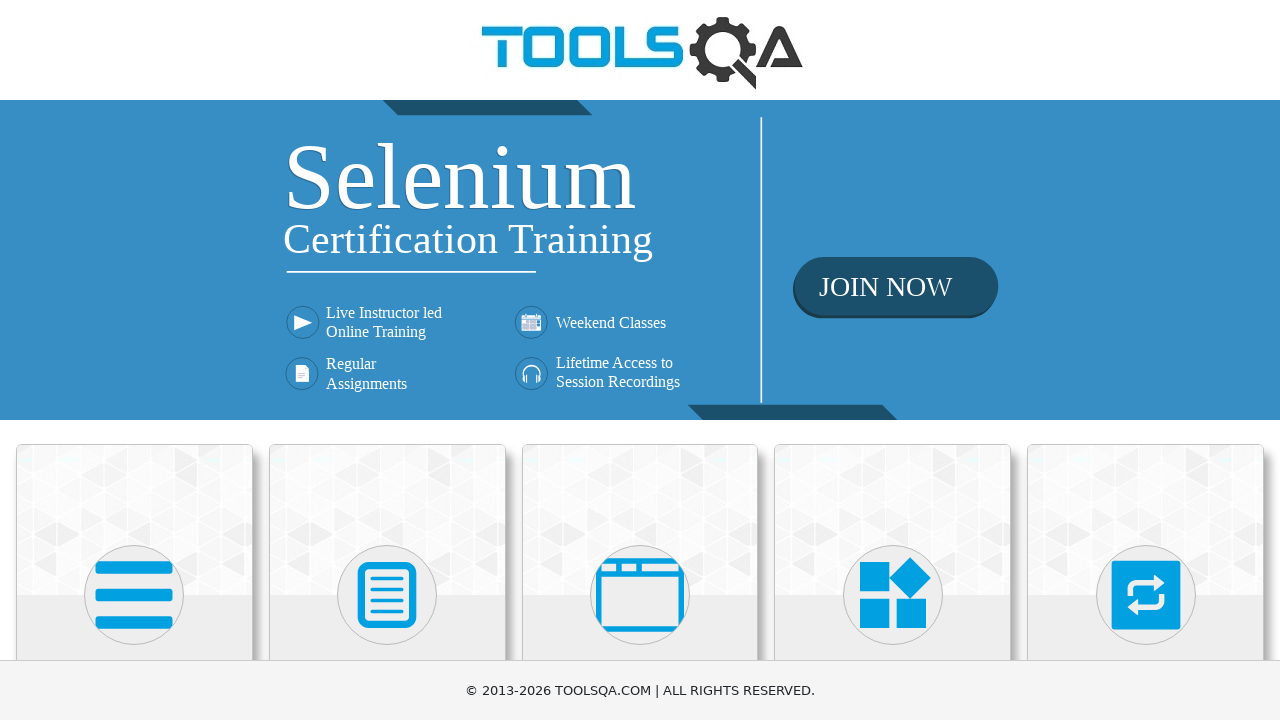

Scrolled to bottom of page
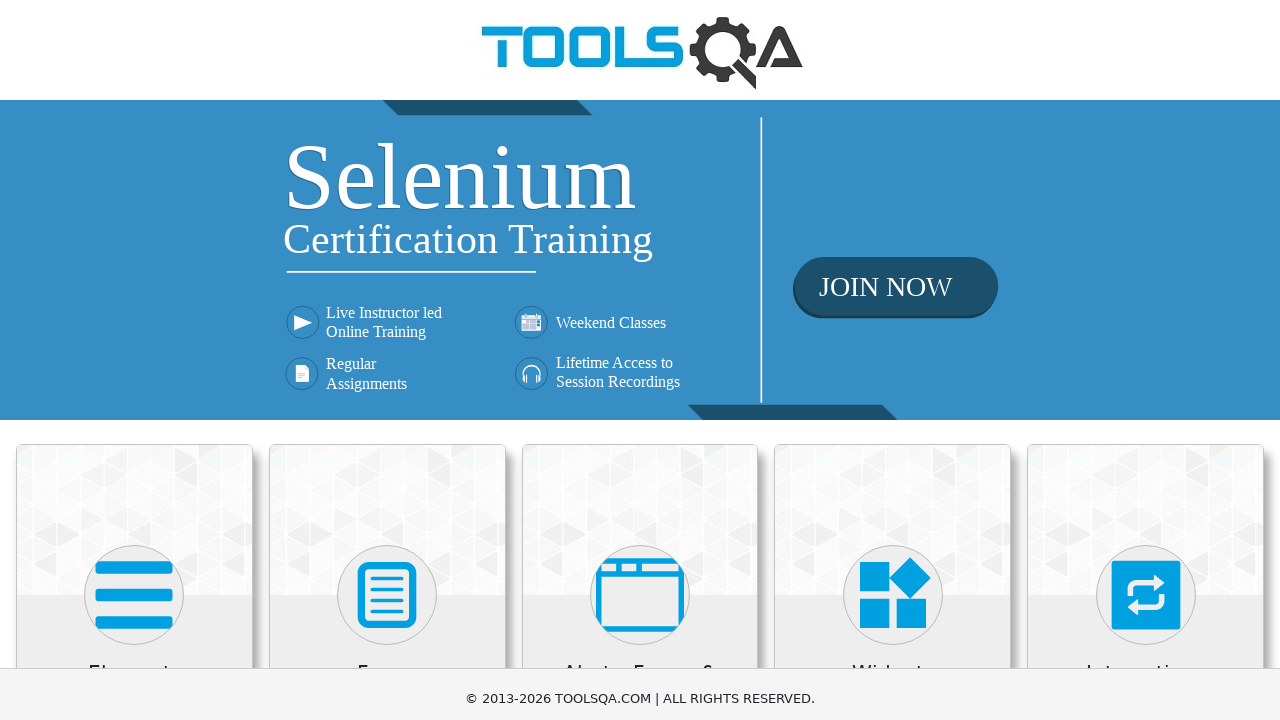

Clicked on Alerts, Frame & Windows section at (640, 24) on text=Alerts, Frame & Windows
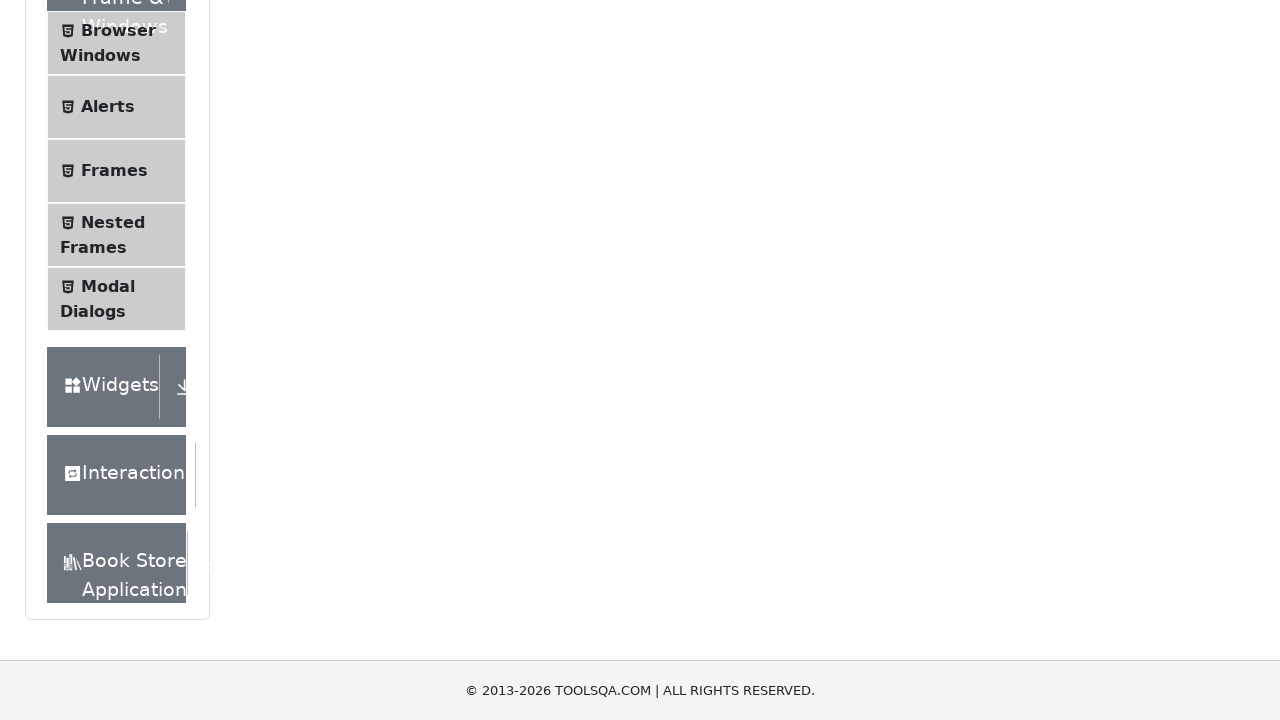

Clicked on Modal Dialogs menu item at (116, 299) on li:has-text("Modal Dialogs")
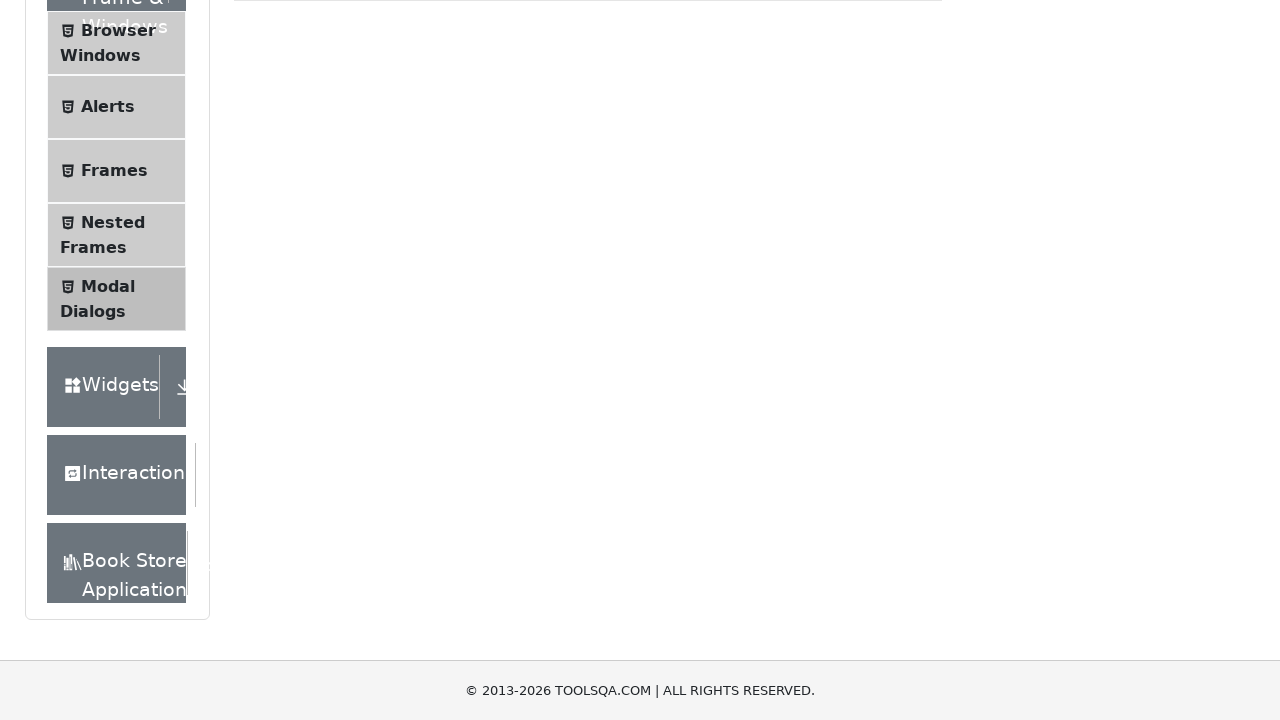

Opened small modal dialog at (296, 274) on text=Small modal
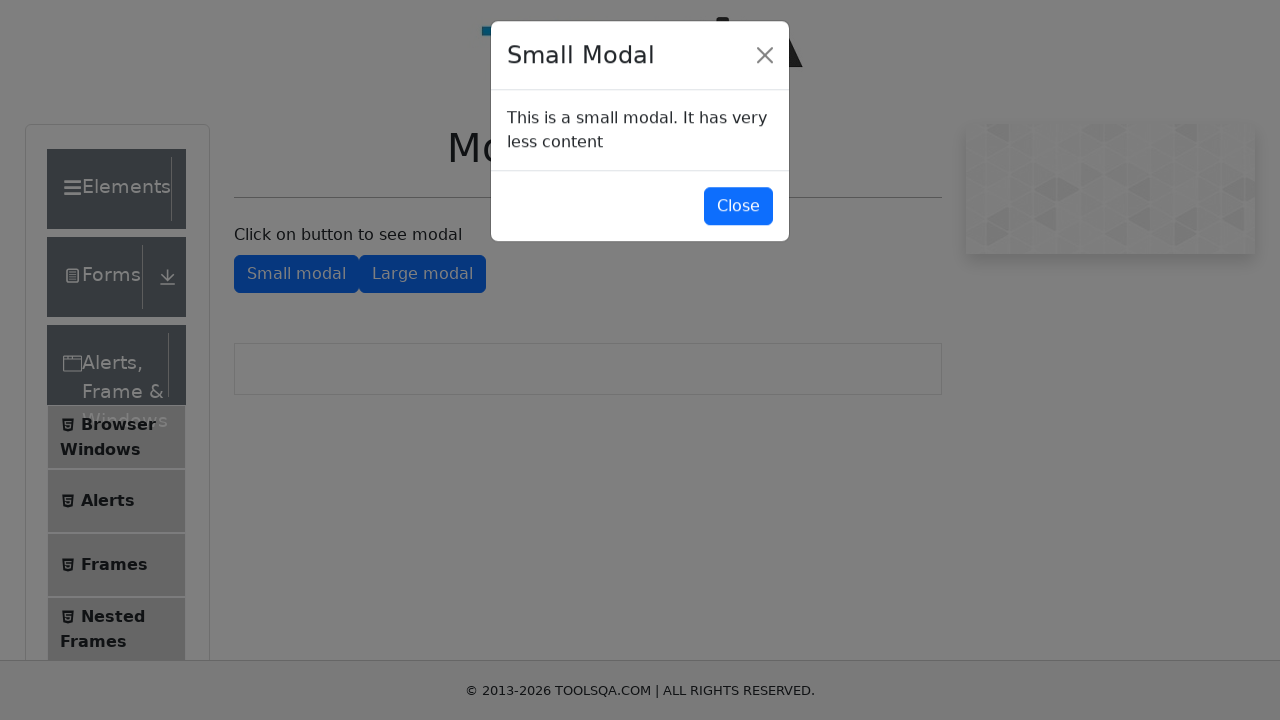

Closed the small modal dialog at (738, 214) on #closeSmallModal
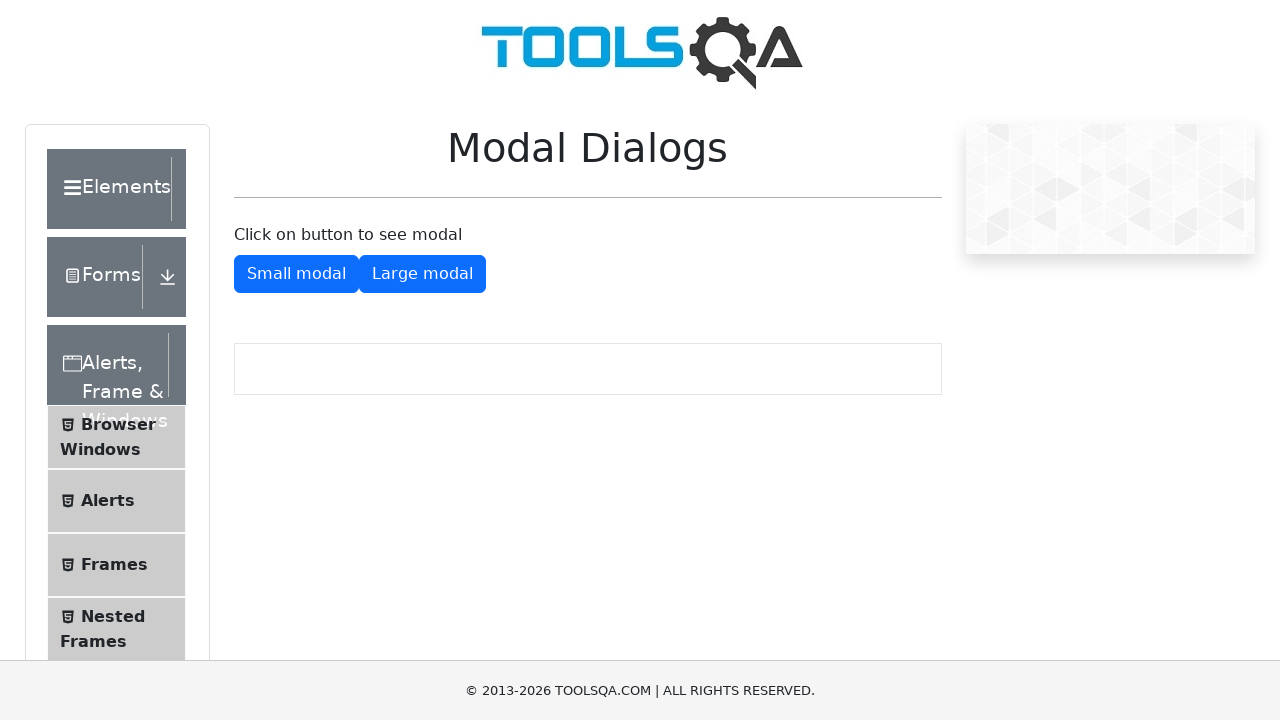

Waited 3 seconds
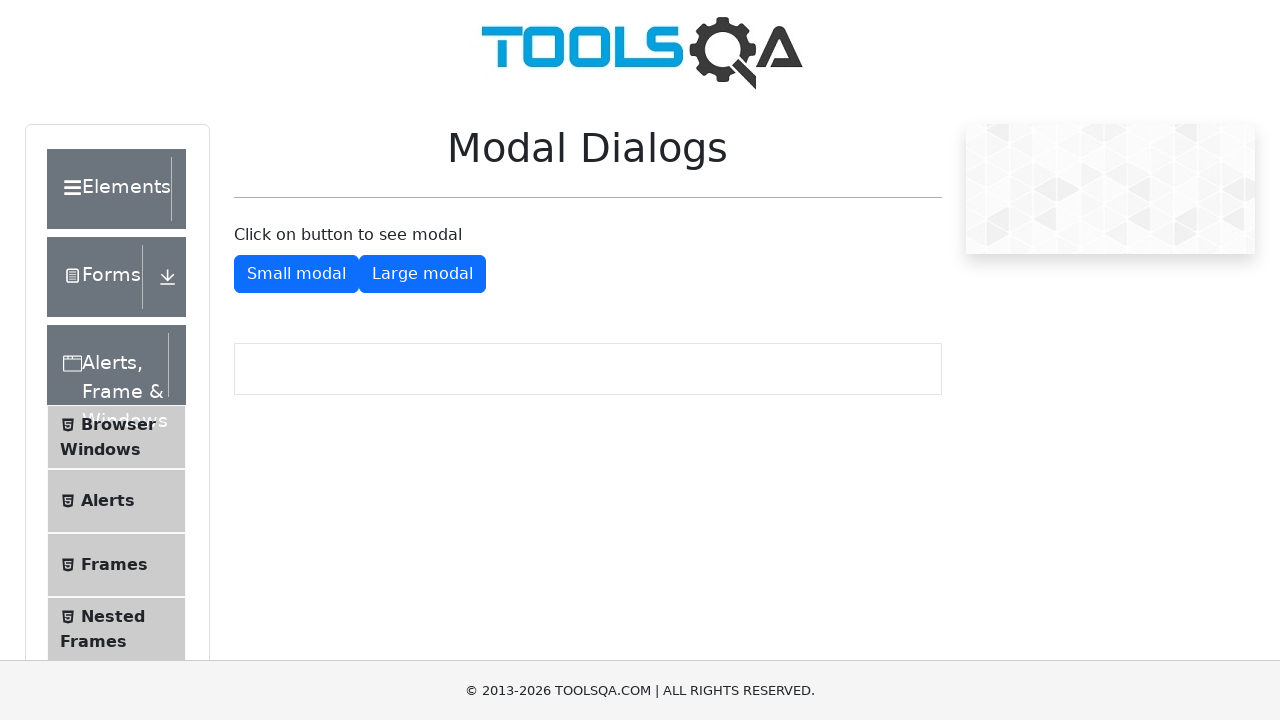

Reopened small modal dialog at (296, 274) on text=Small modal
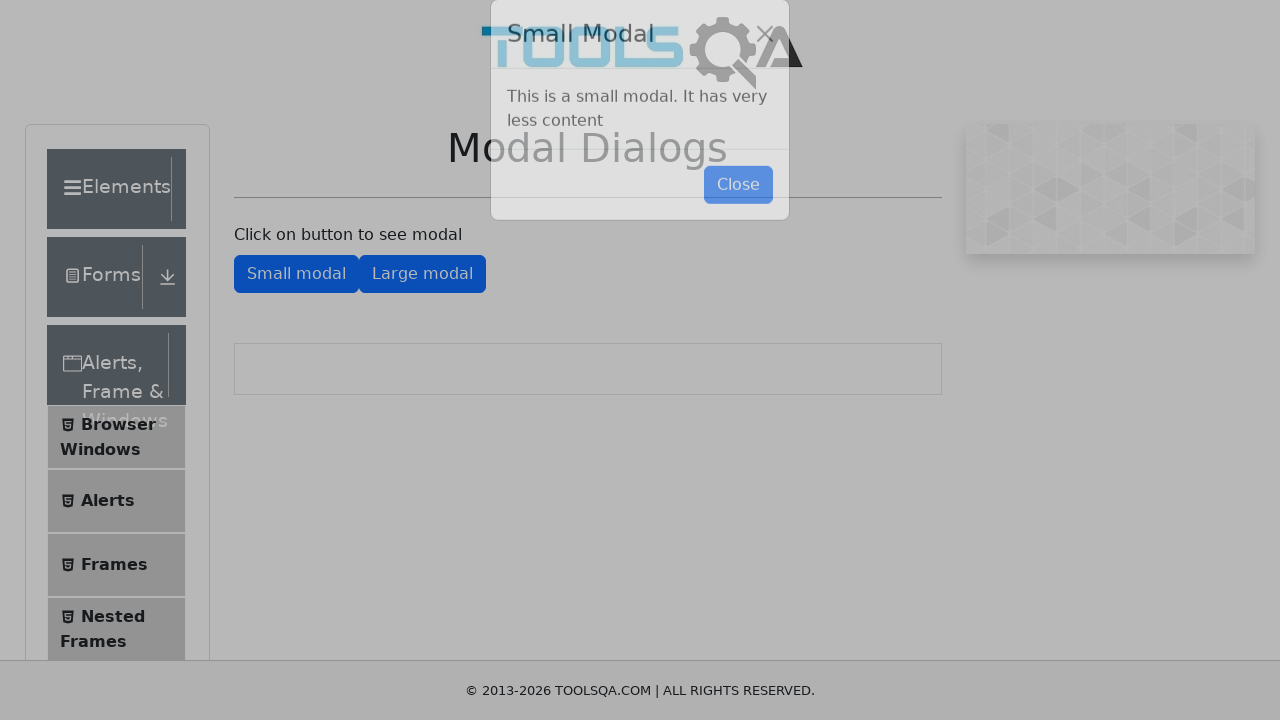

Verified modal title is visible
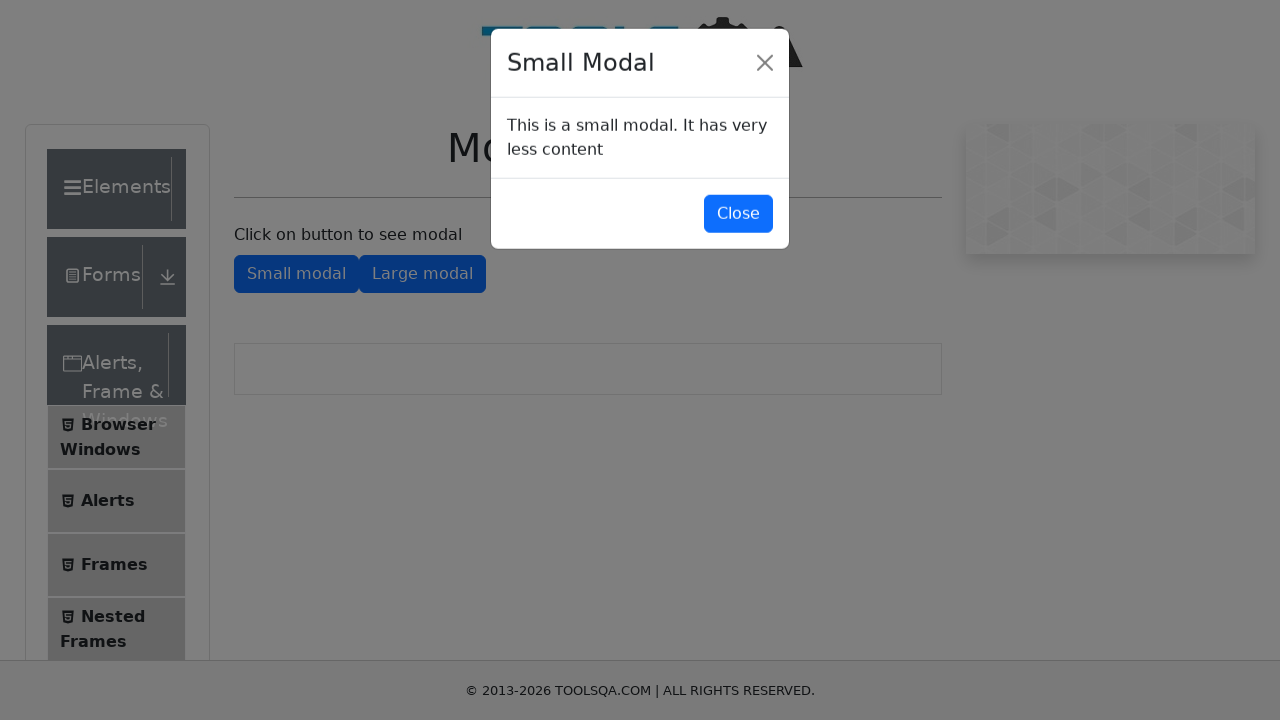

Closed the modal dialog again at (738, 214) on #closeSmallModal
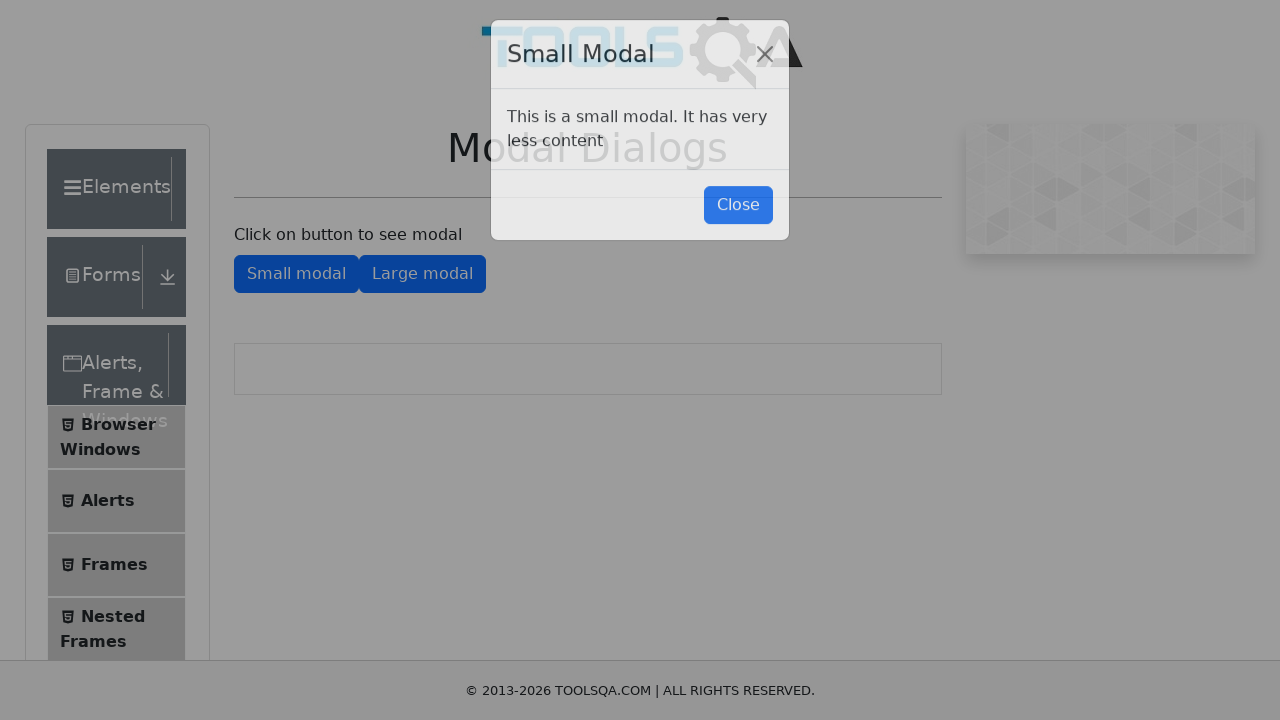

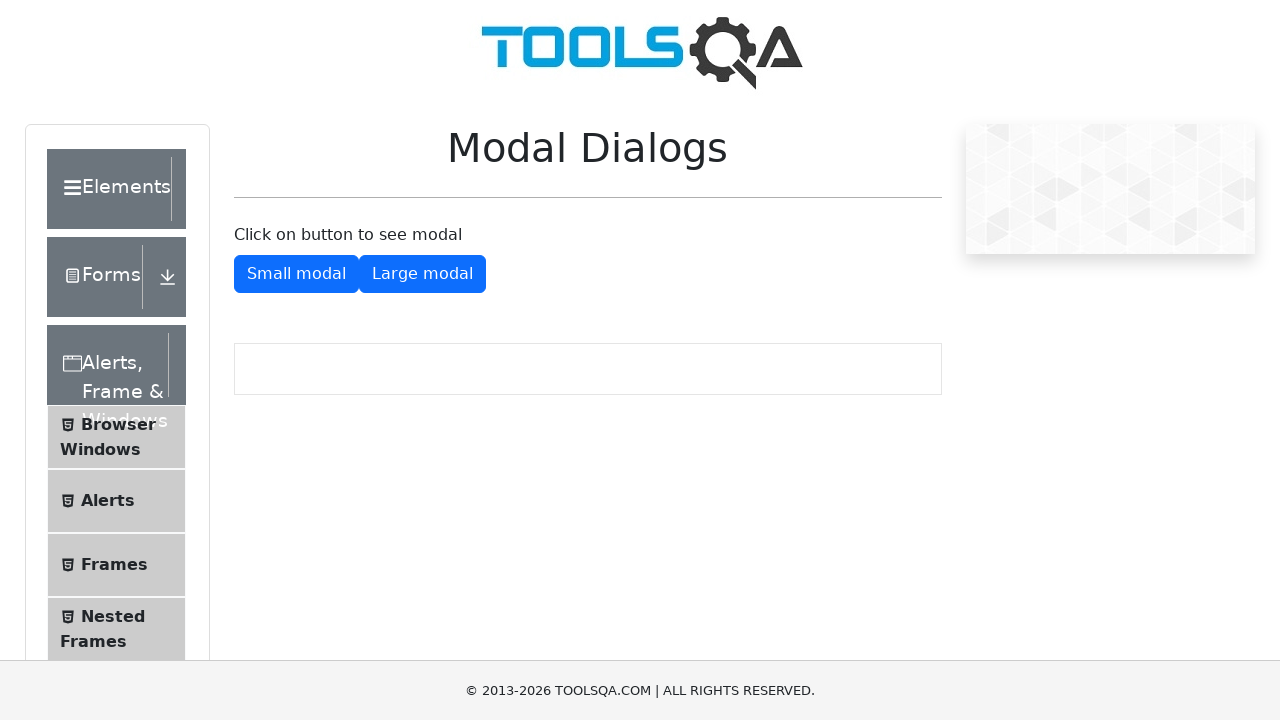